Tests basic DuckDuckGo search functionality by entering a search term and clicking the search button

Starting URL: https://duckduckgo.com

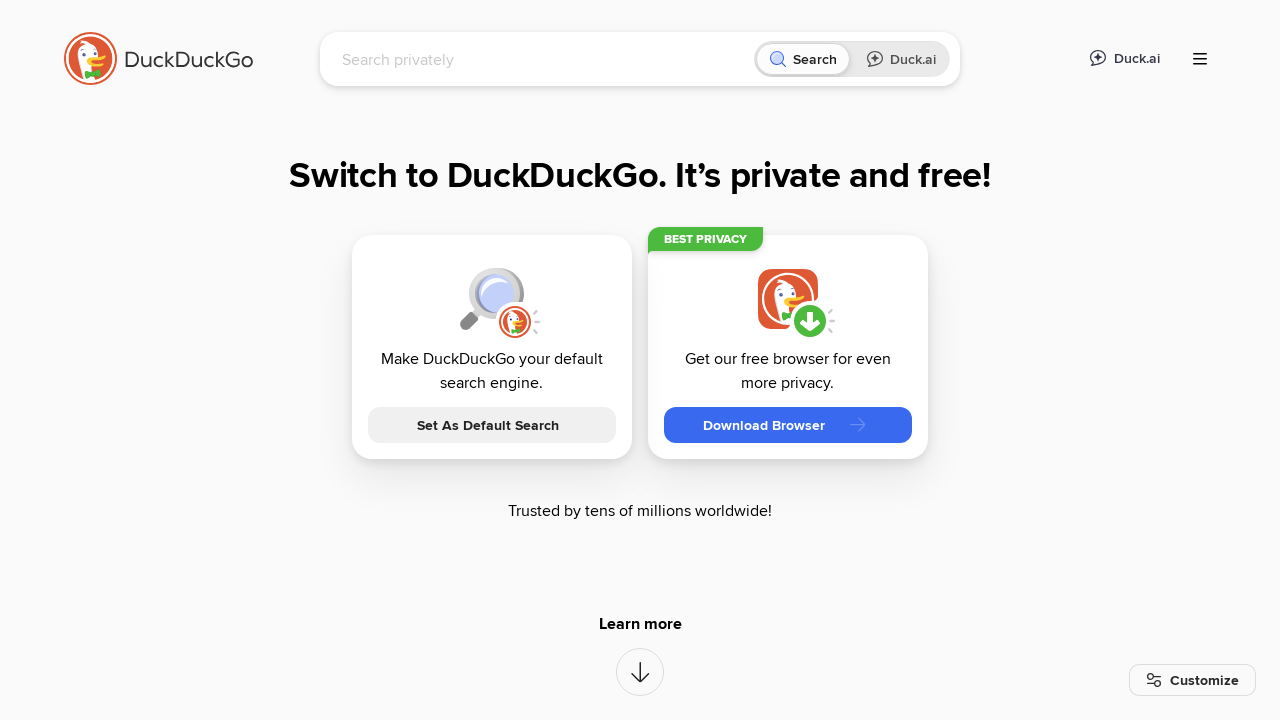

Filled search box with 'panda' on #searchbox_input
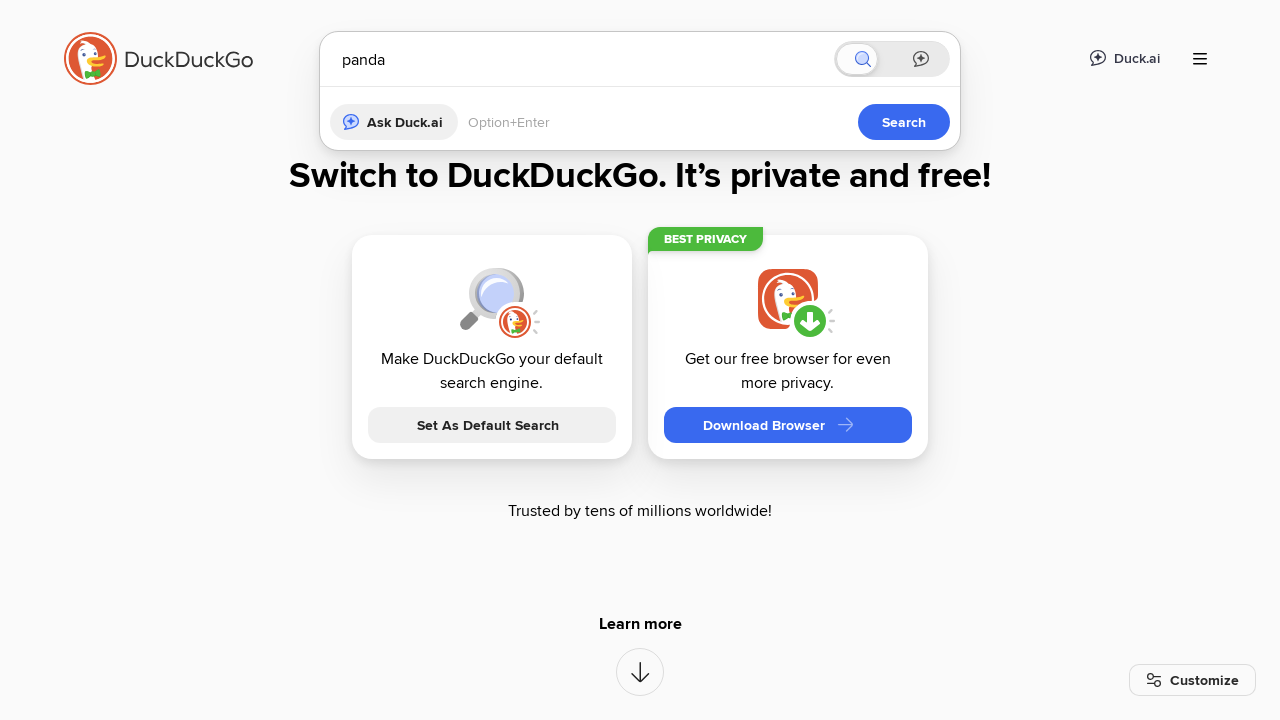

Clicked search button at (881, 59) on xpath=//button[@aria-label='Search']
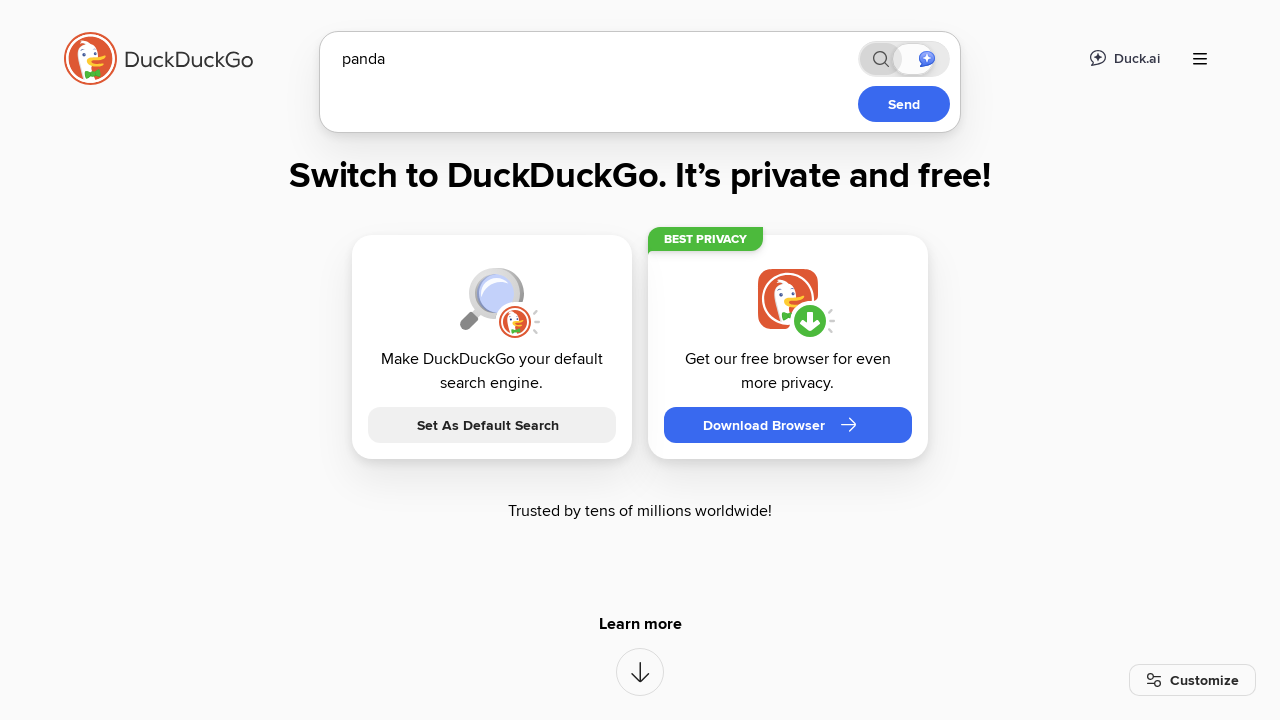

Search results loaded (networkidle state reached)
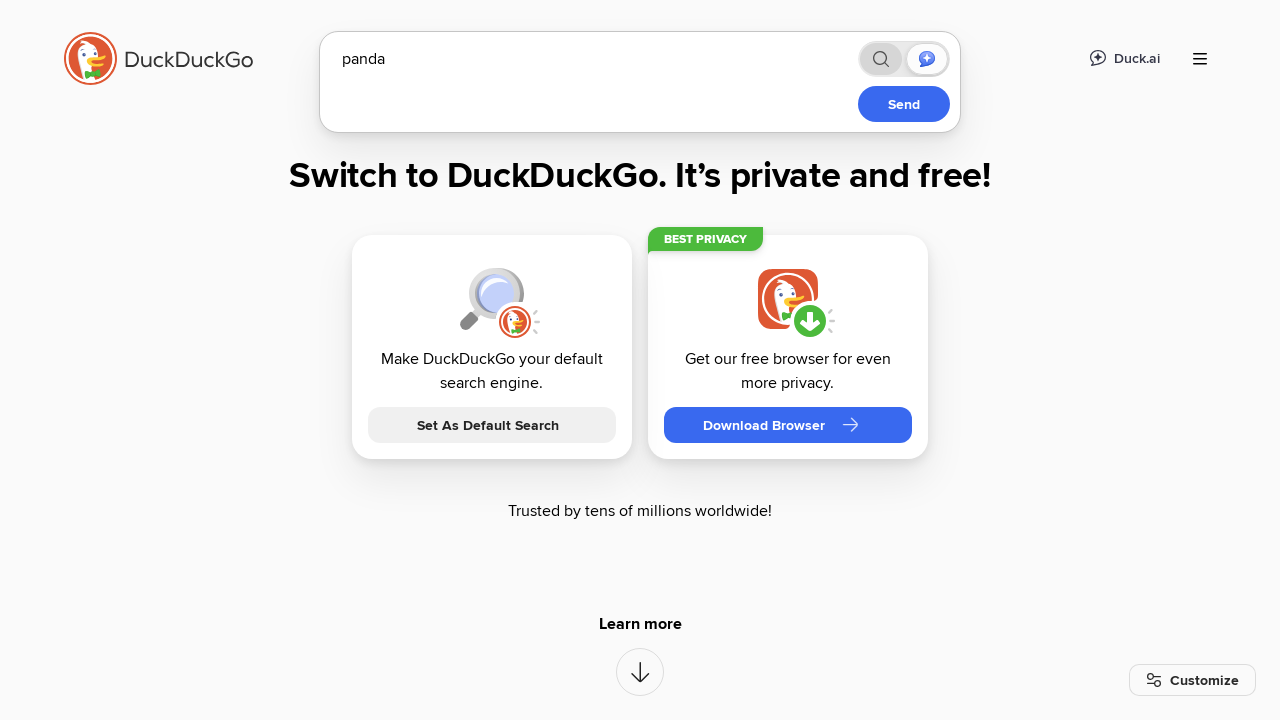

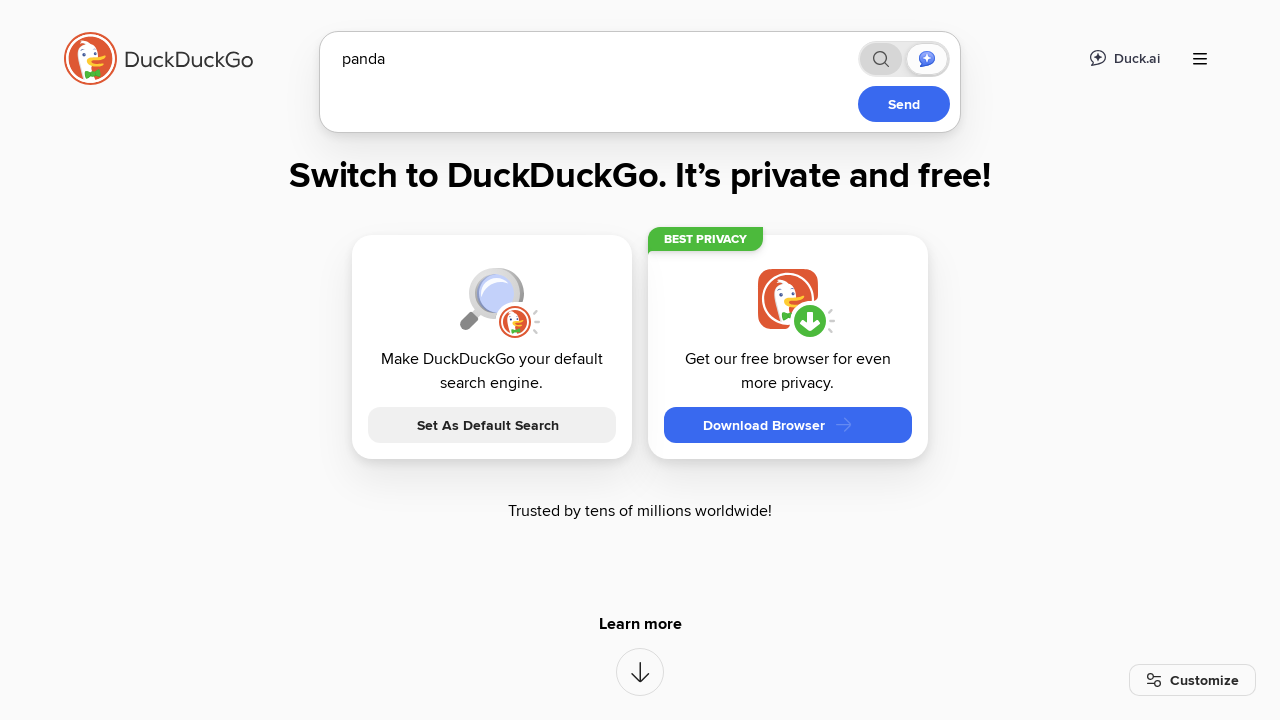